Tests JavaScript prompt alert by clicking prompt button, entering text, and accepting the alert

Starting URL: https://the-internet.herokuapp.com/javascript_alerts

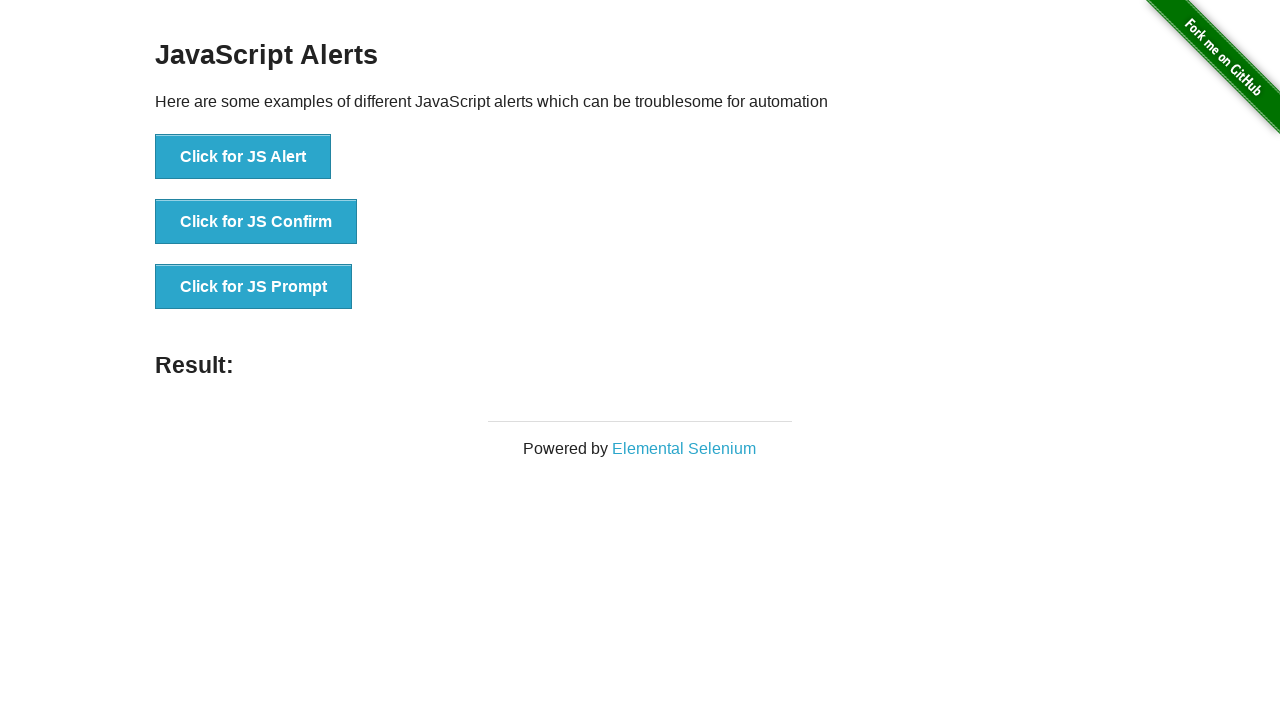

Set up dialog handler to accept prompt with text 'Print Prompt Alert'
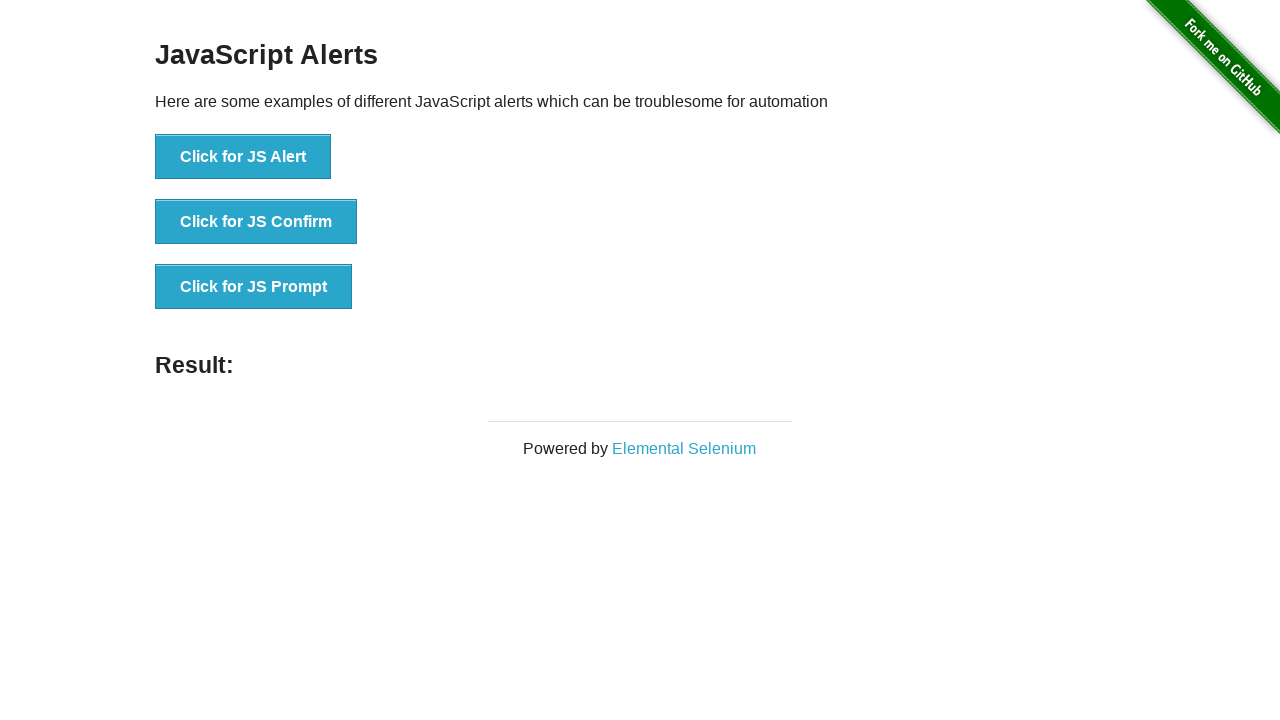

Clicked 'Click for JS Prompt' button to trigger JavaScript prompt alert at (254, 287) on xpath=//button[text()='Click for JS Prompt']
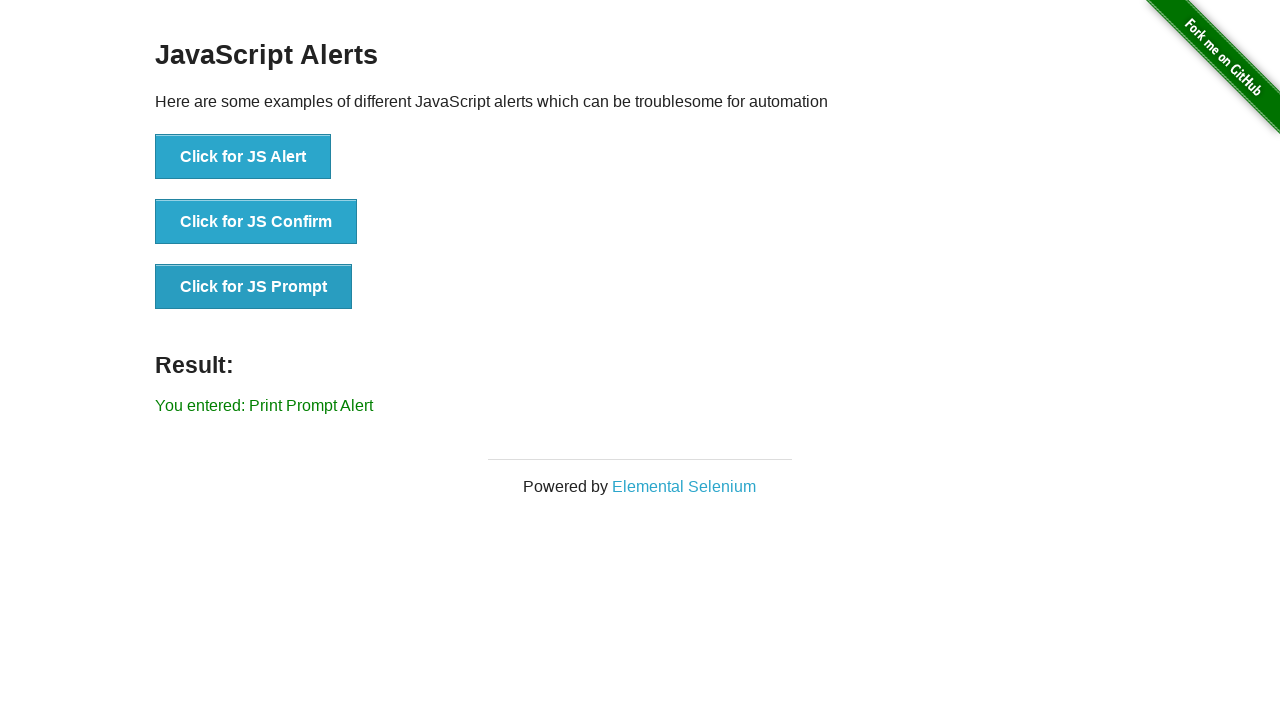

Verified result text appeared on page
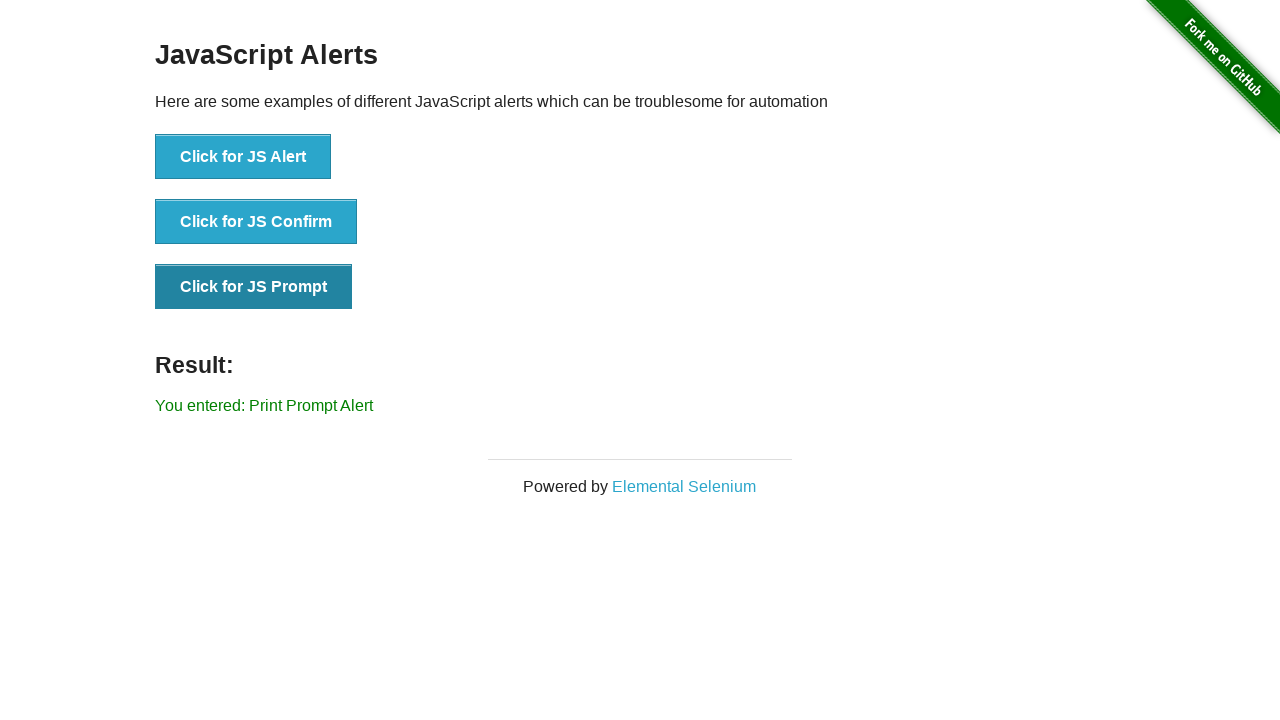

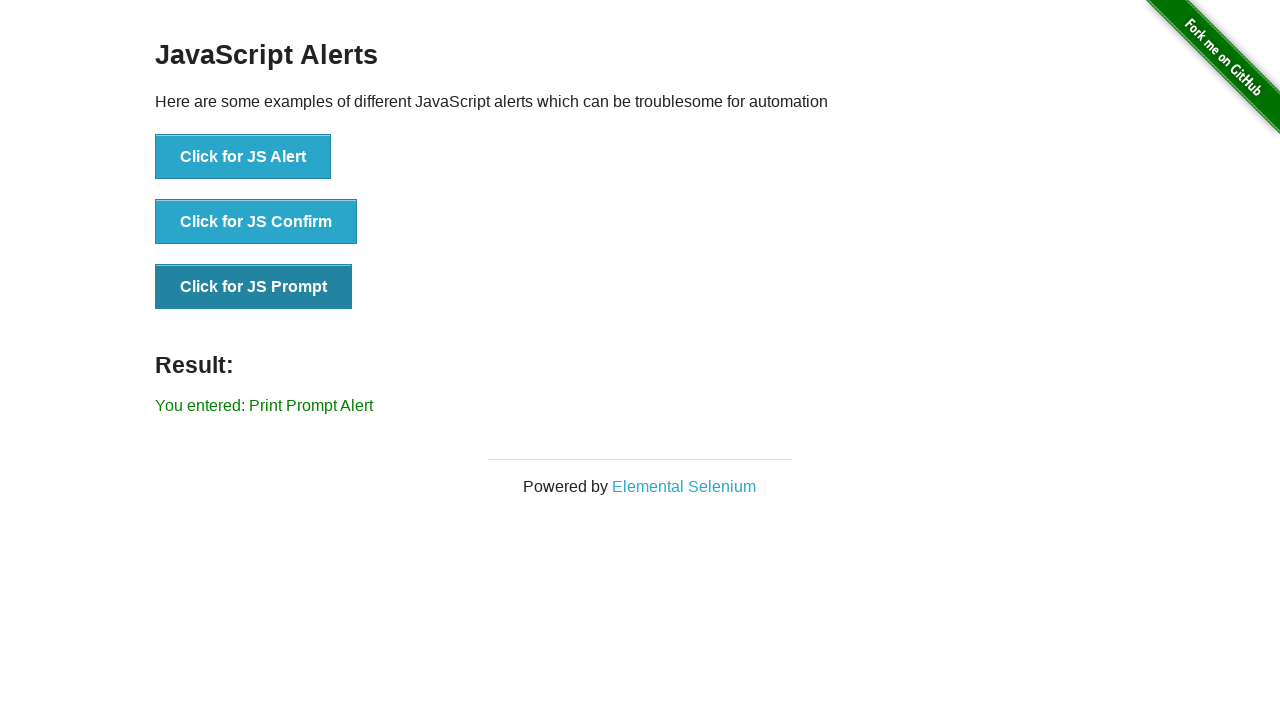